Tests the zip code entry on the registration form by entering a 5-digit zip code and continuing to the next page

Starting URL: https://www.sharelane.com/cgi-bin/register.py

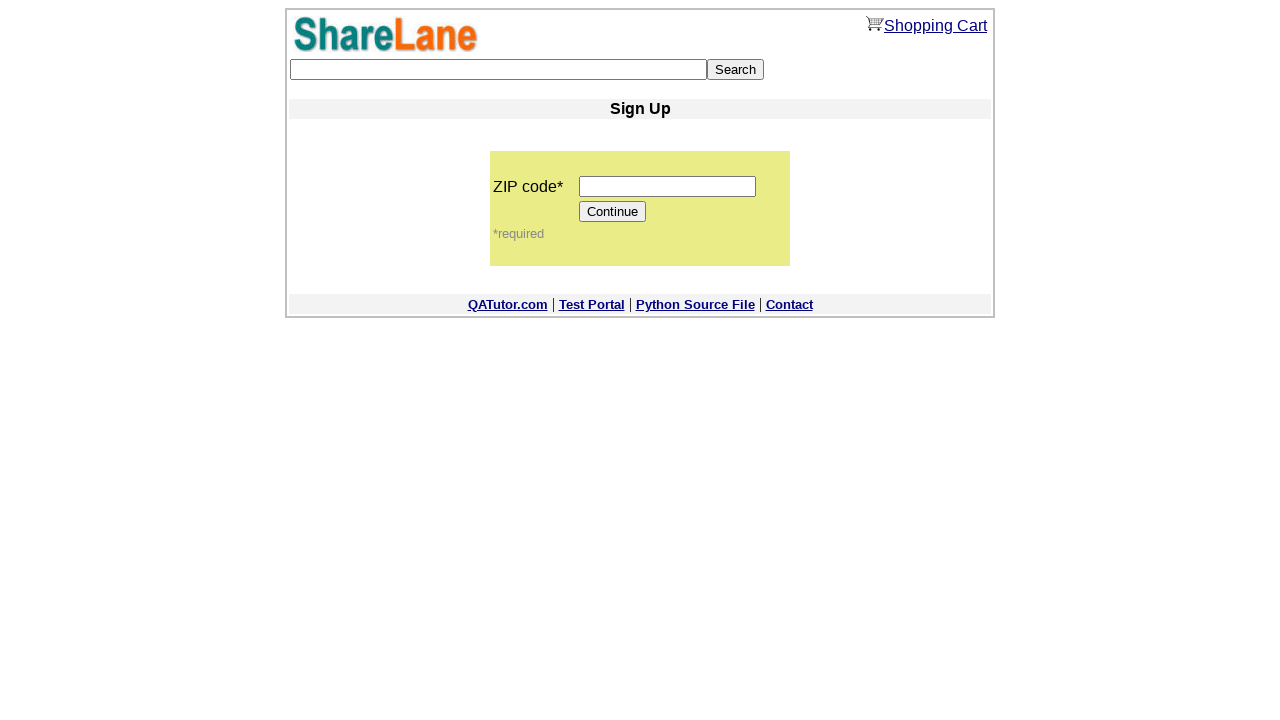

Entered 5-digit zip code '12345' in zip code field on input[name='zip_code']
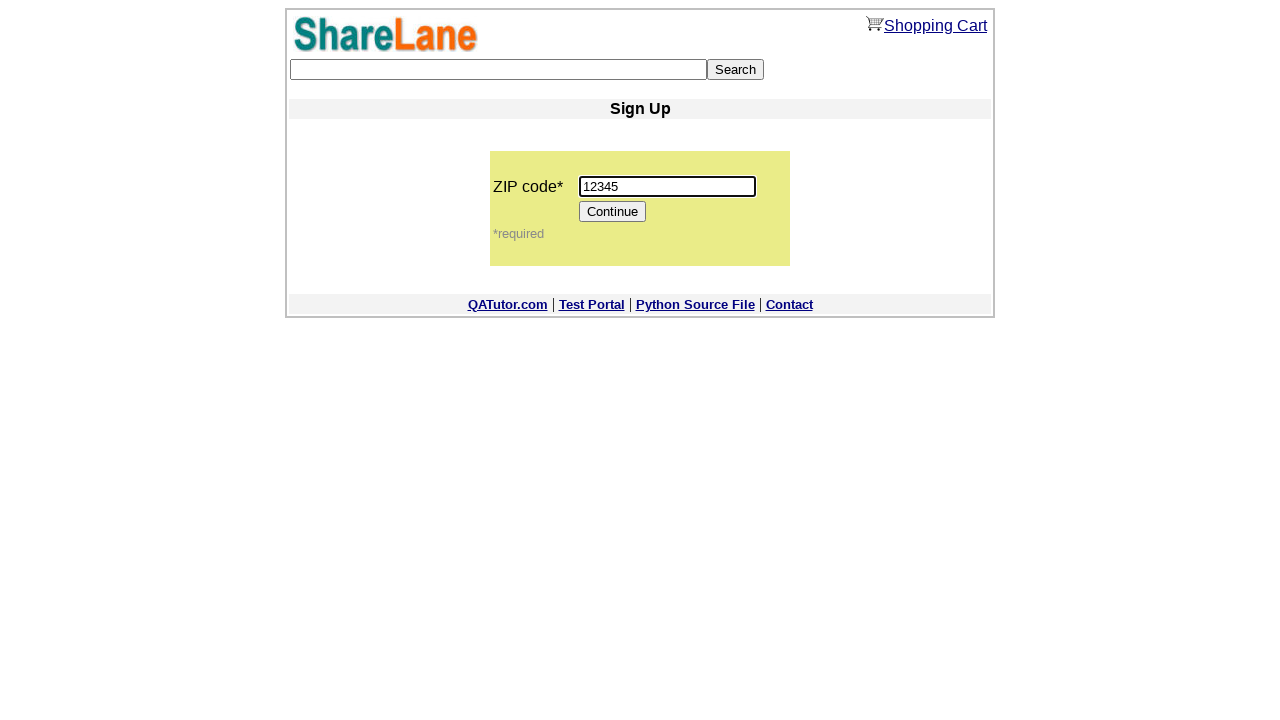

Clicked Continue button to proceed to next page at (613, 212) on input[value='Continue']
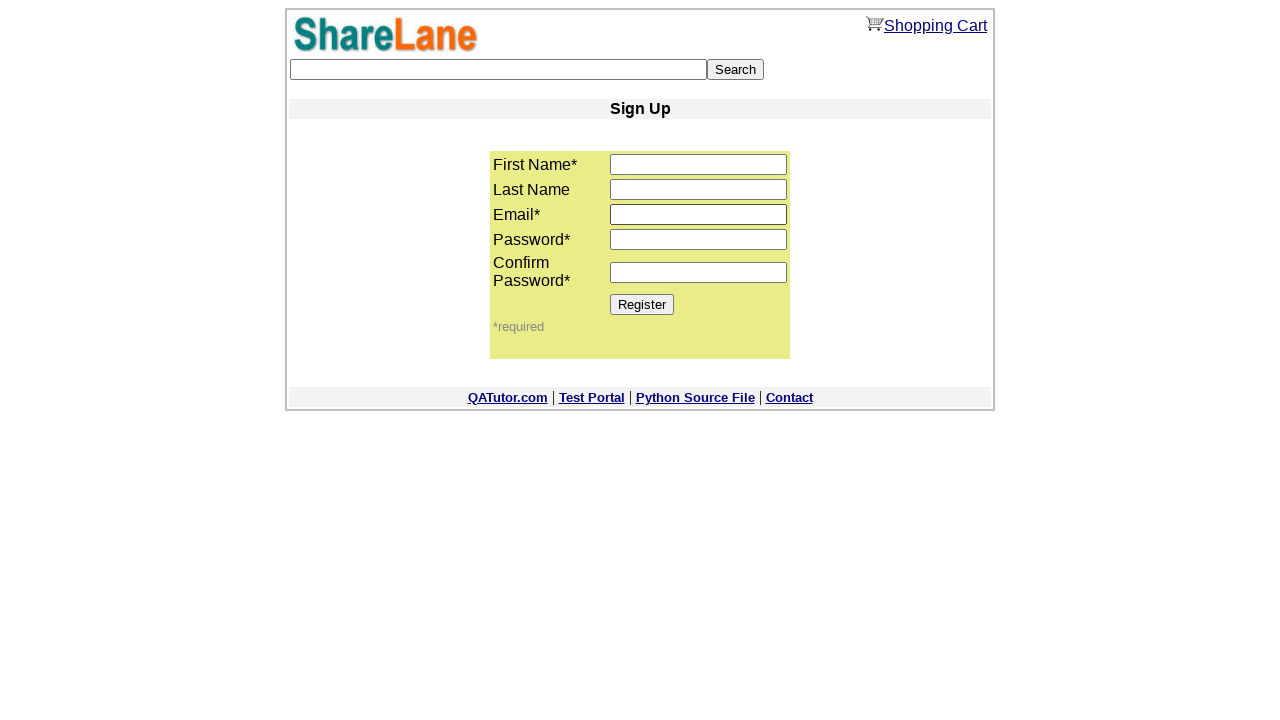

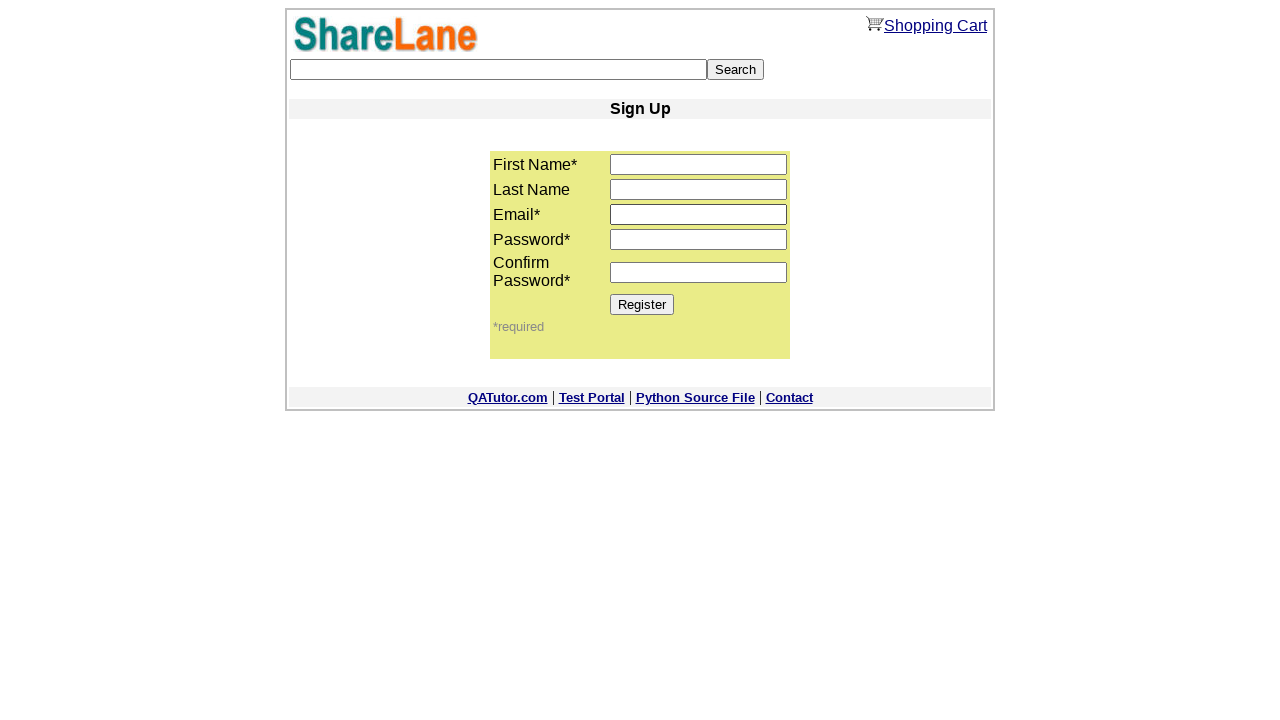